Navigates to the Heroku test application and clicks on the Typos example page link to verify navigation works

Starting URL: http://the-internet.herokuapp.com

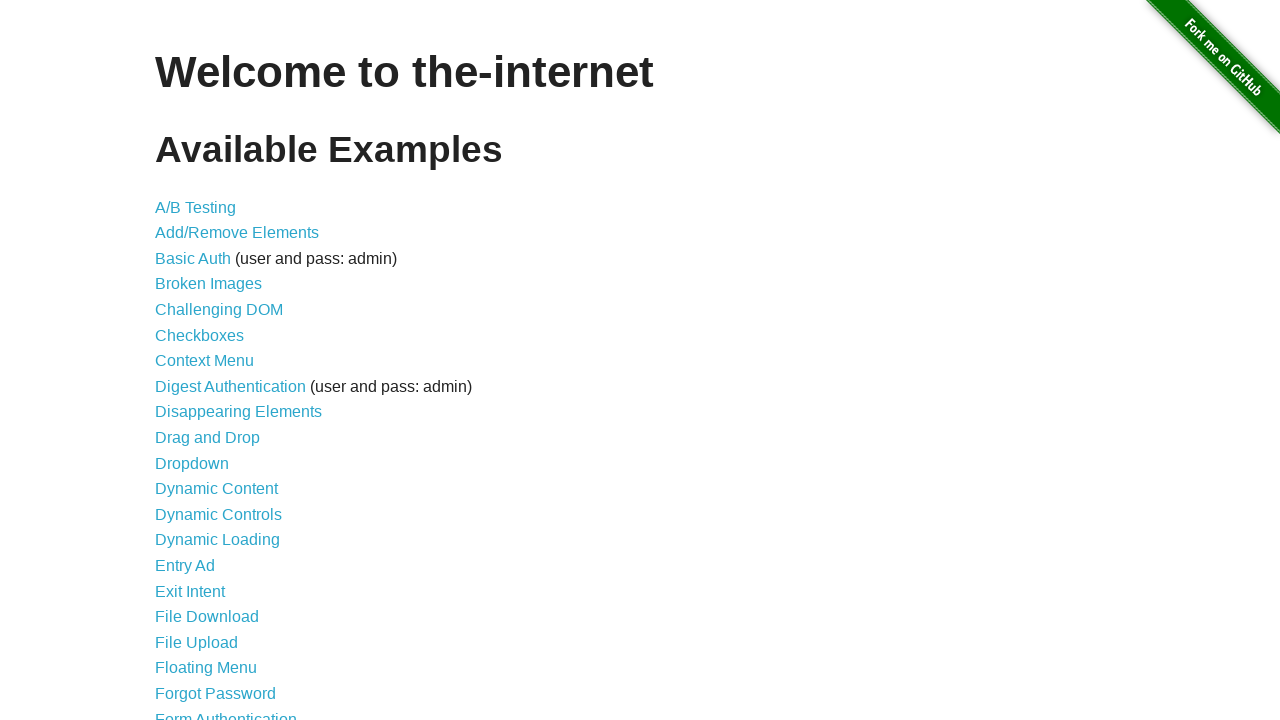

Clicked on the Typos example page link at (176, 625) on text=Typos
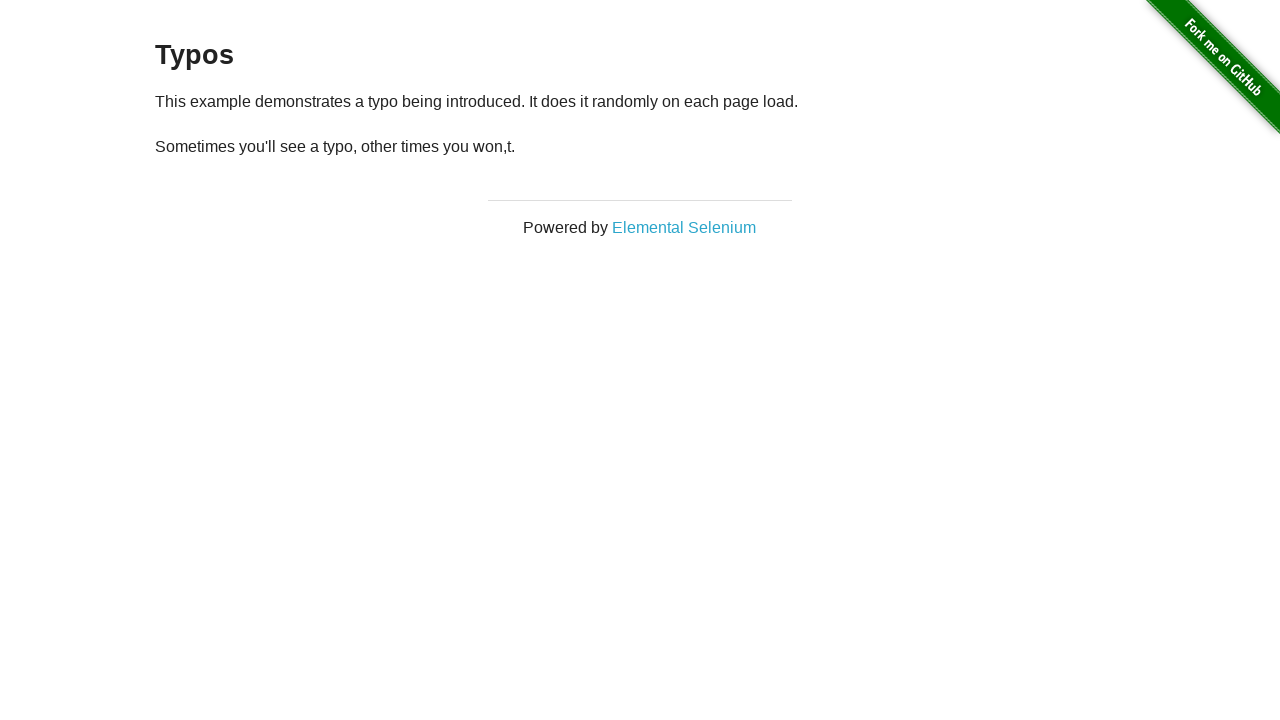

Typos page loaded and heading verified
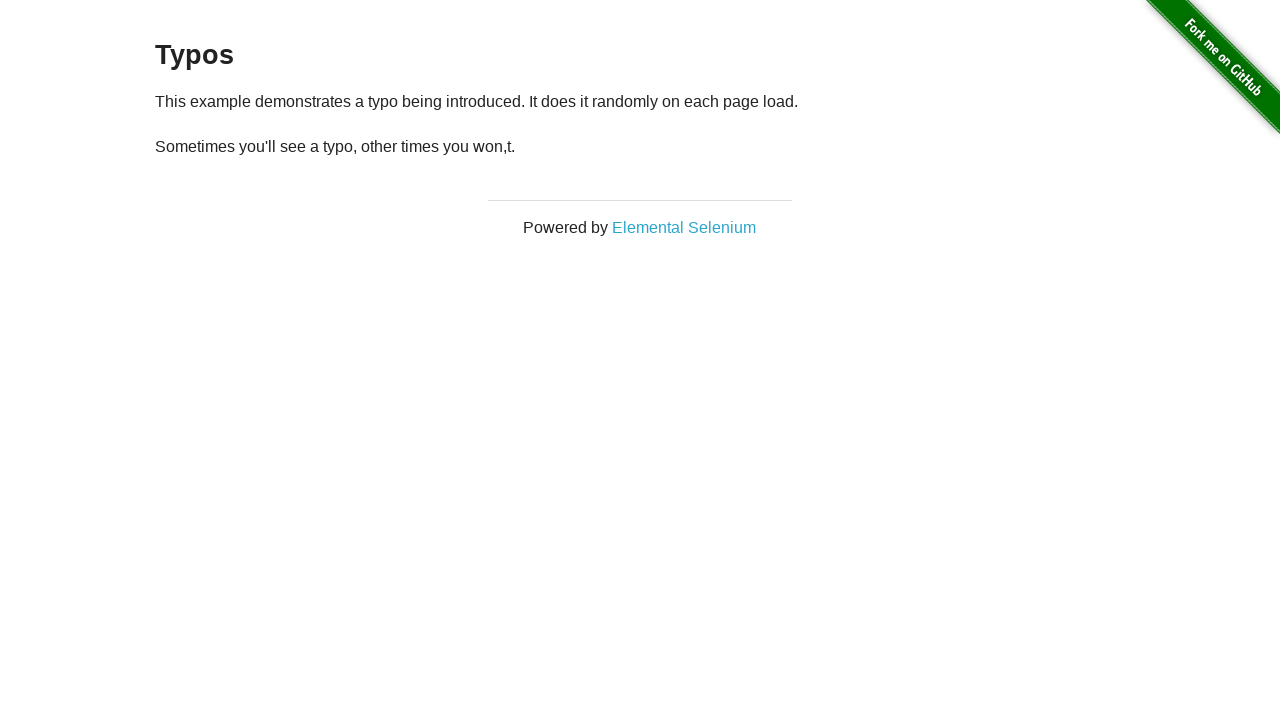

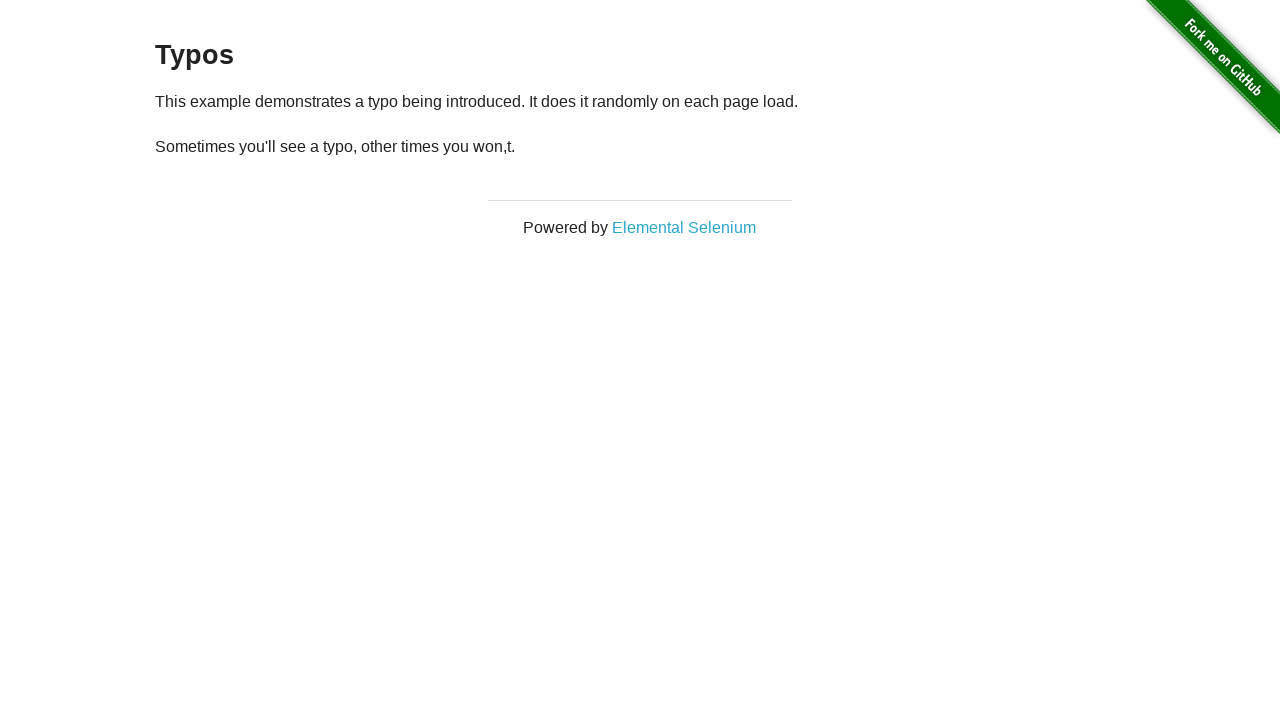